Tests countdown timer by waiting for it to reach "00"

Starting URL: https://automationfc.github.io/fluent-wait/

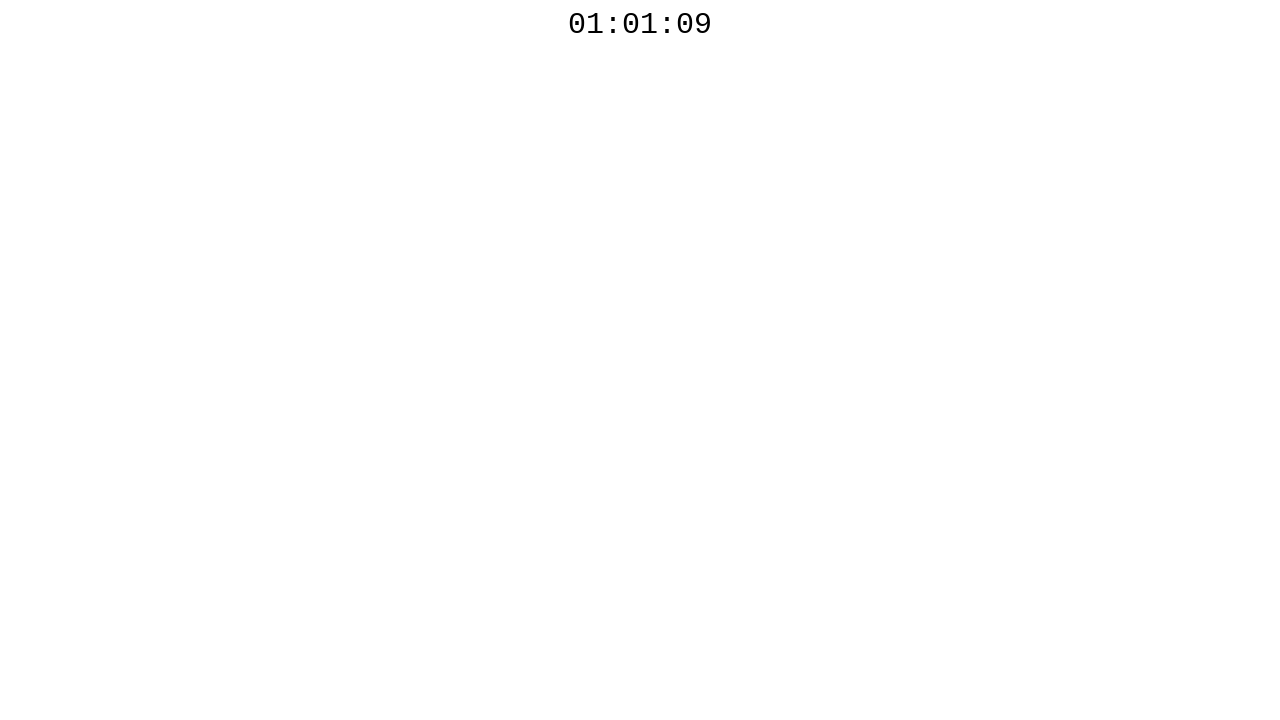

Waited for countdown timer to reach '00'
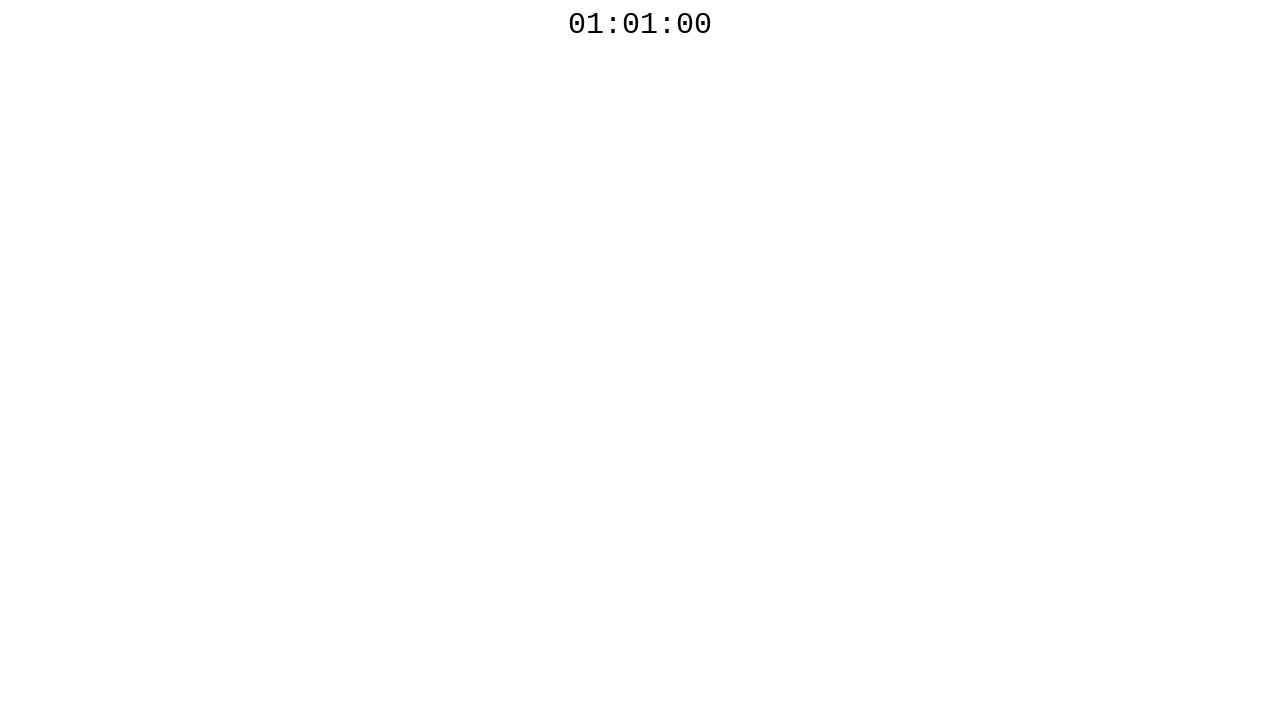

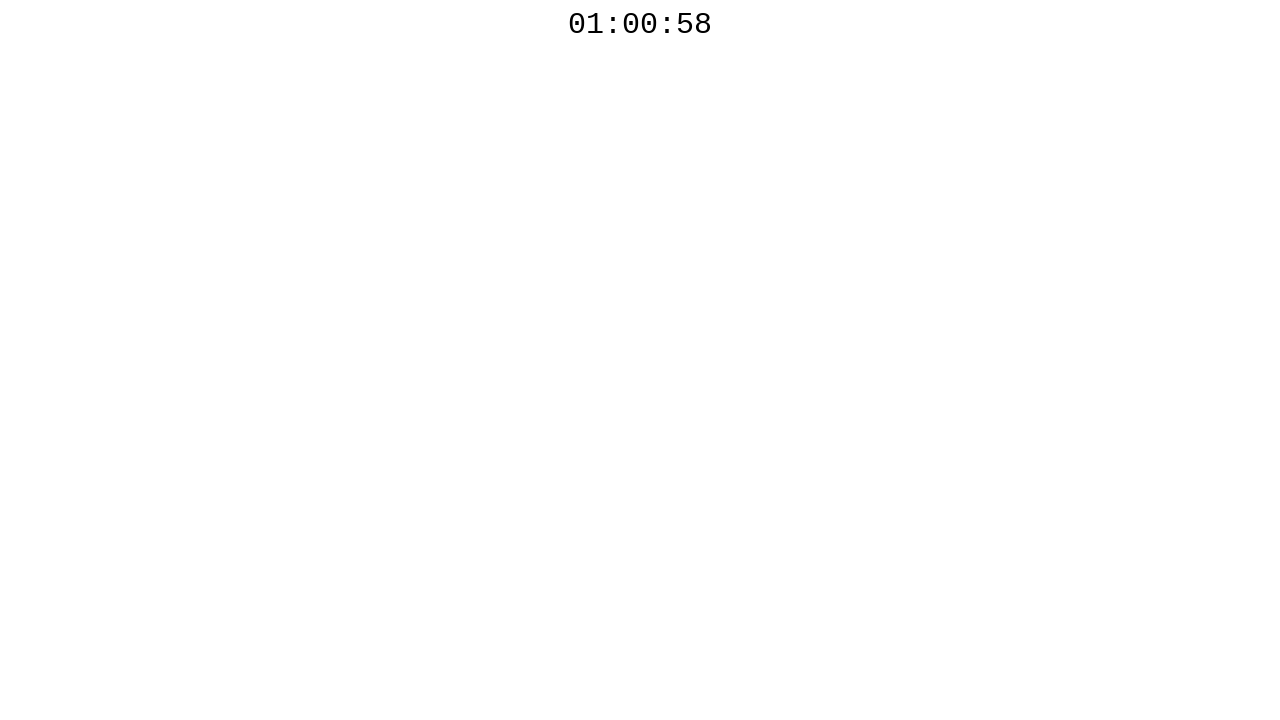